Tests the search functionality on Trade Me website by entering "IT jobs" in the search field and submitting the search

Starting URL: https://www.trademe.co.nz/a/

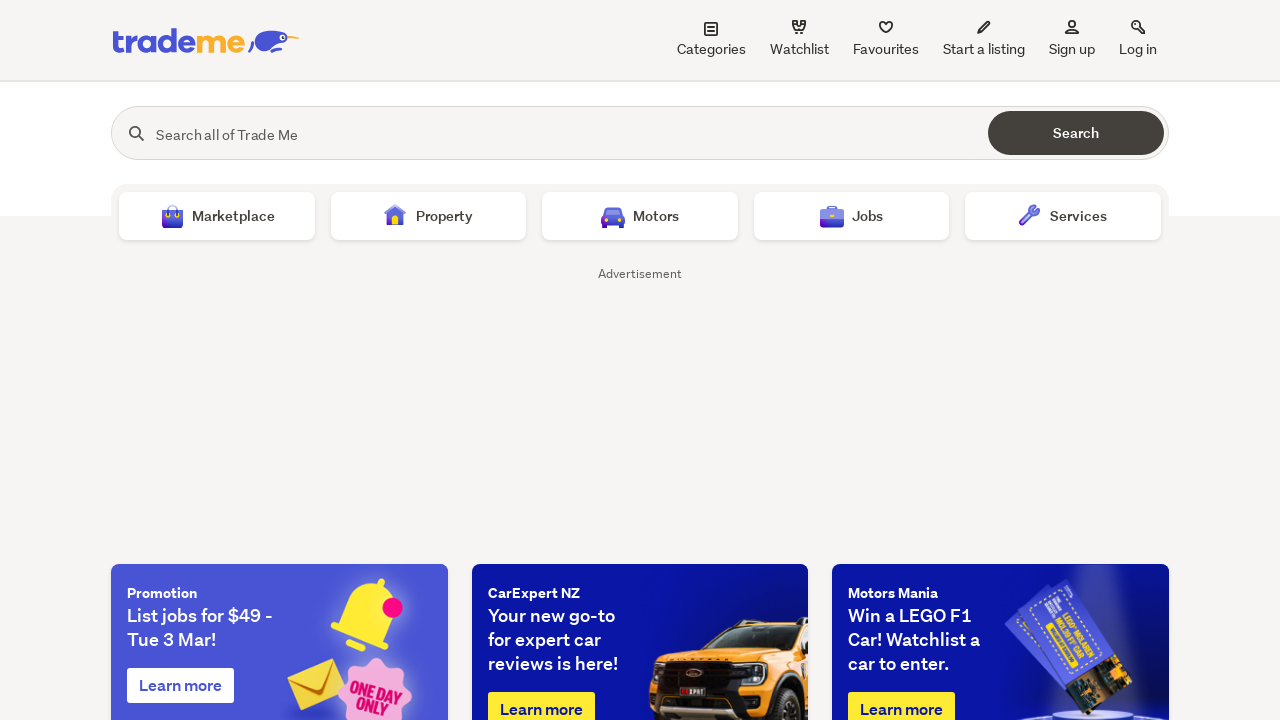

Clicked on the search input field at (511, 134) on #search
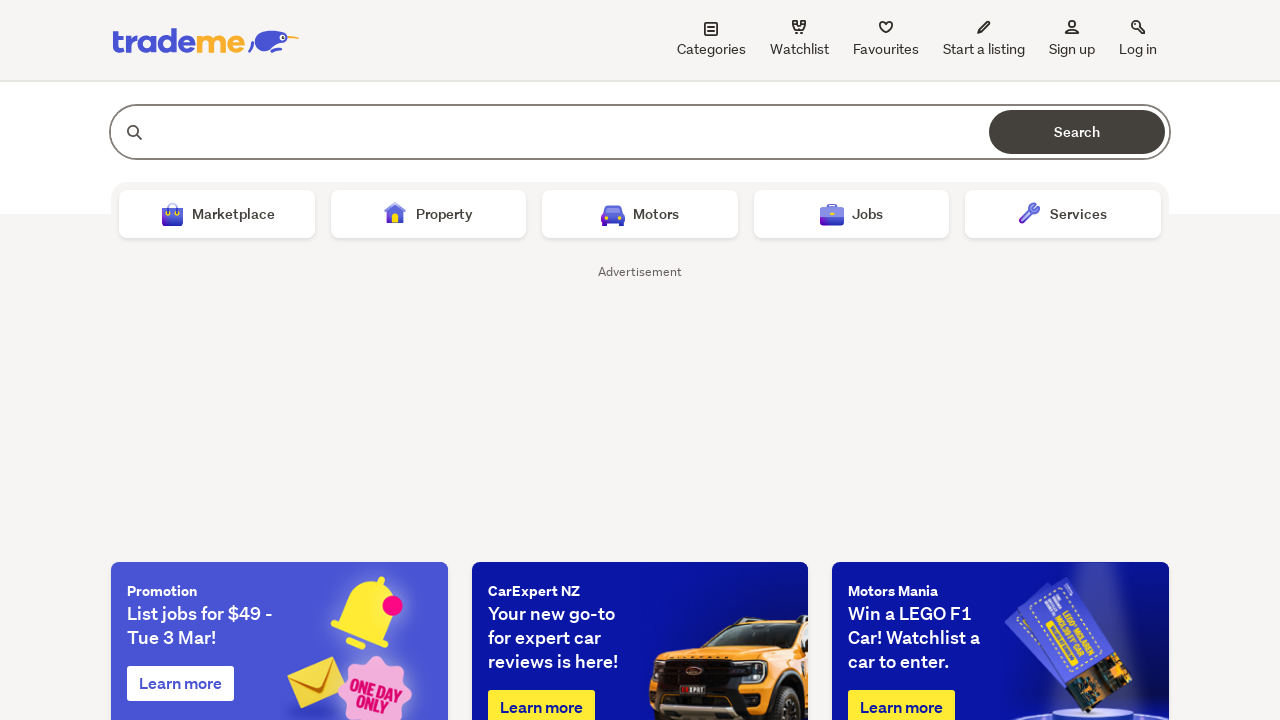

Filled search field with 'IT jobs' on #search
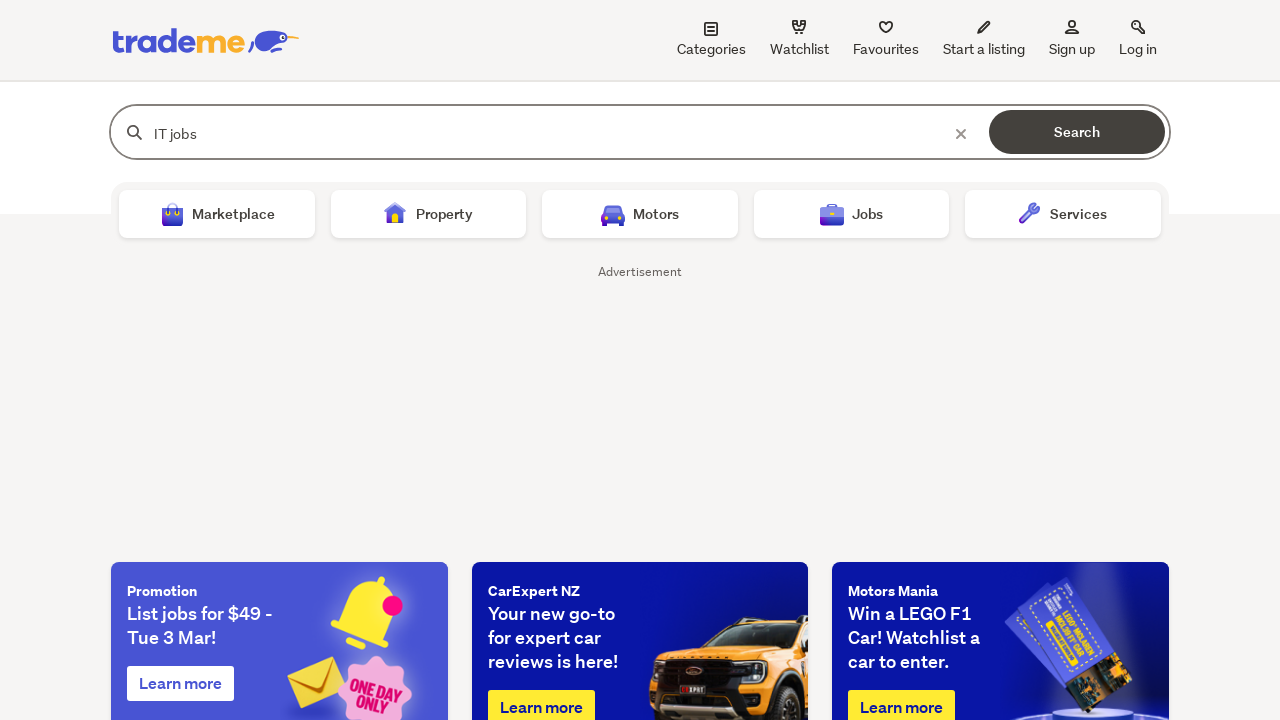

Pressed Enter to submit the search on #search
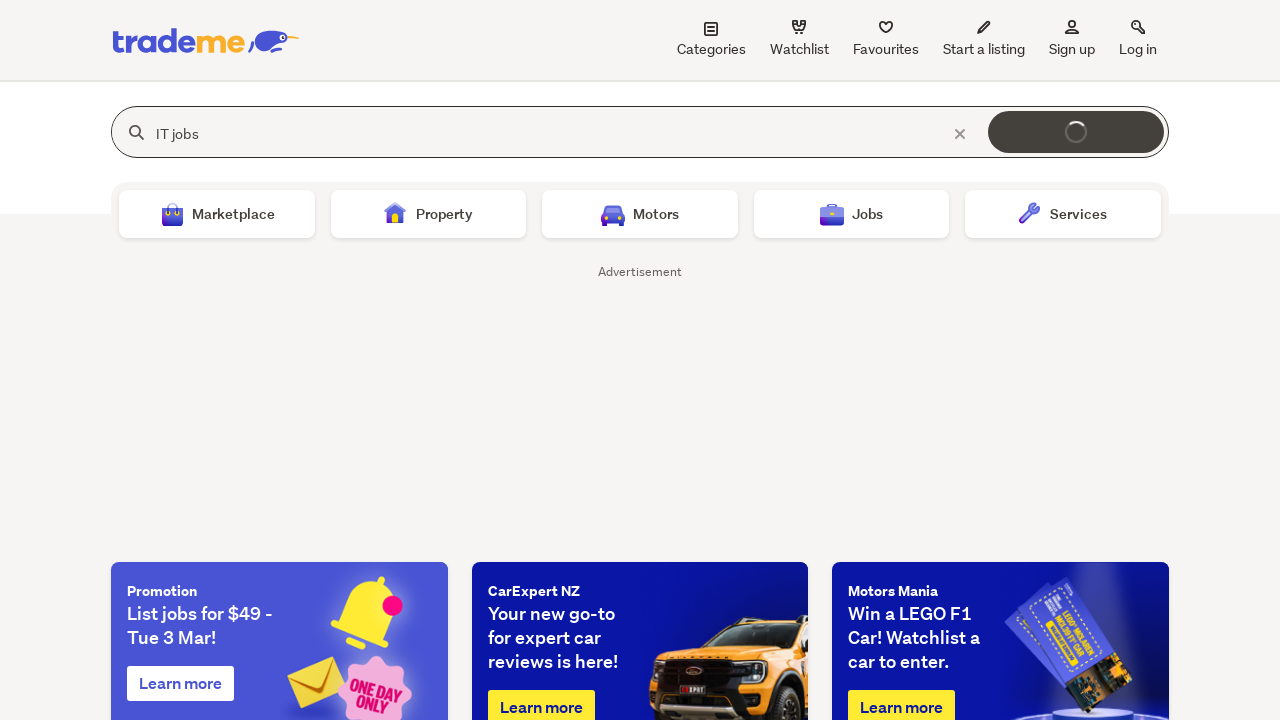

Search results loaded successfully
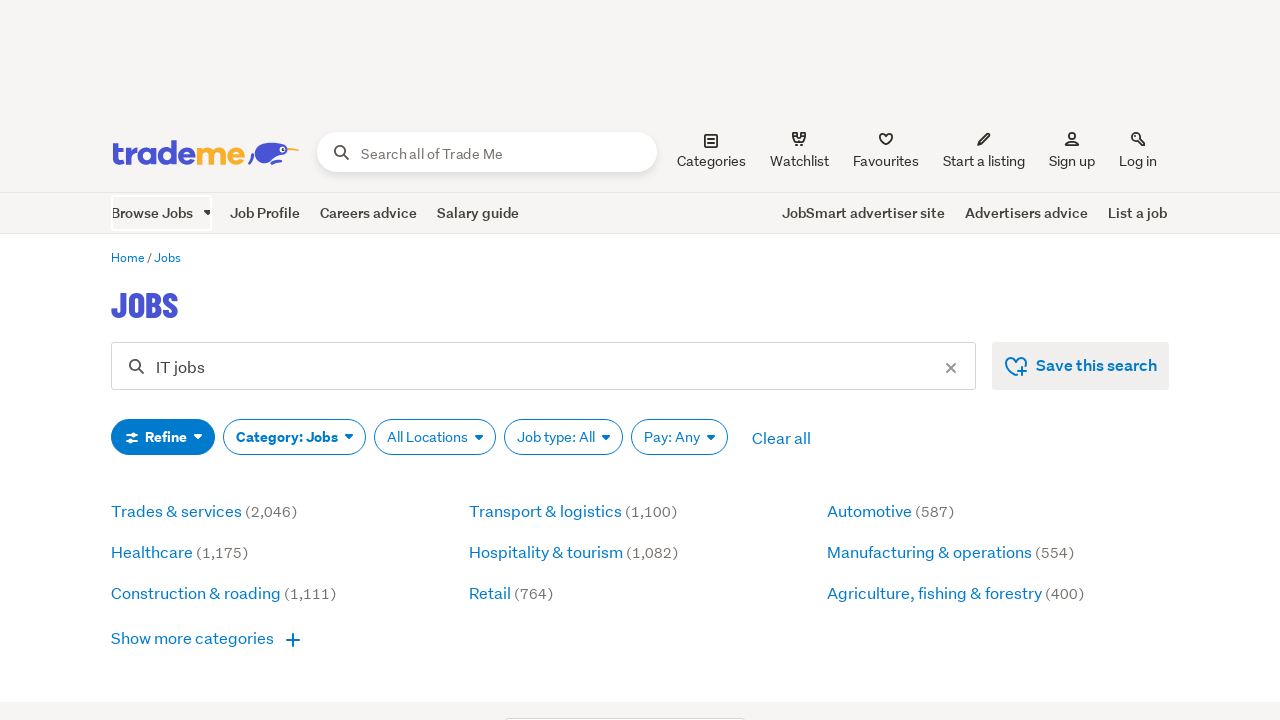

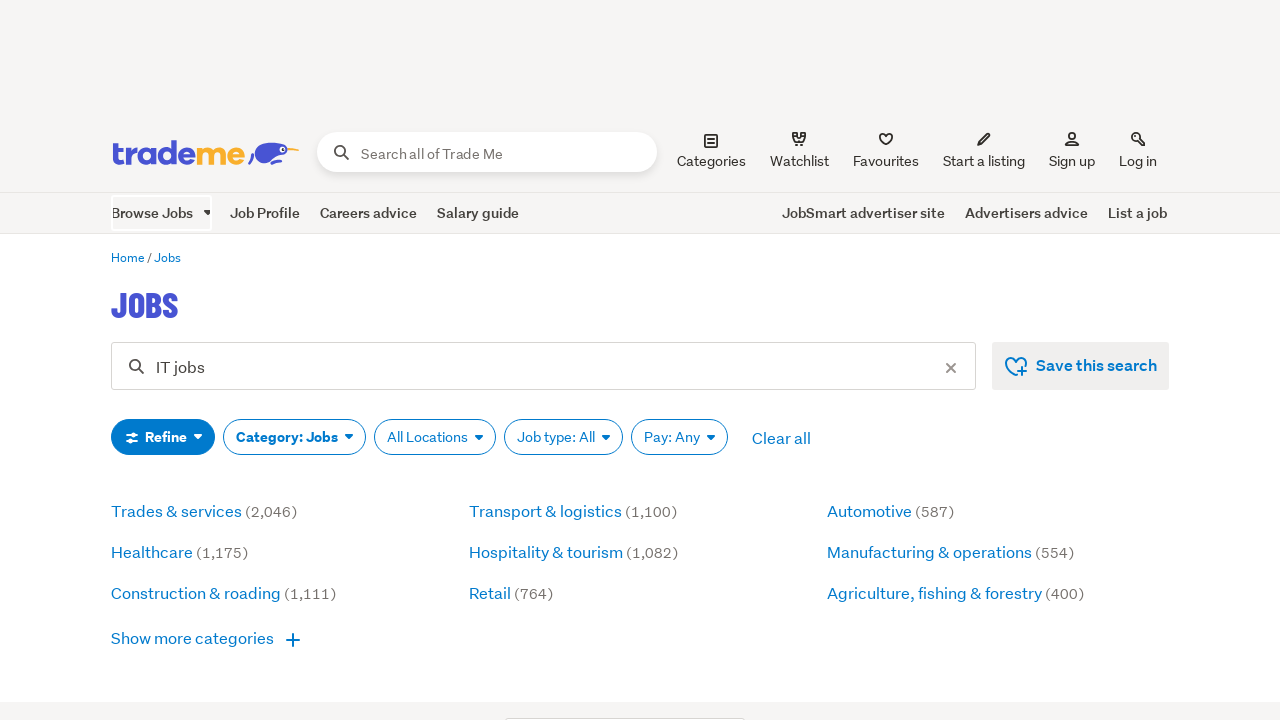